Verifies that the login page footer contains exactly 4 social media icon links by locating the footer element and counting the anchor tags within it.

Starting URL: https://opensource-demo.orangehrmlive.com/web/index.php/auth/login

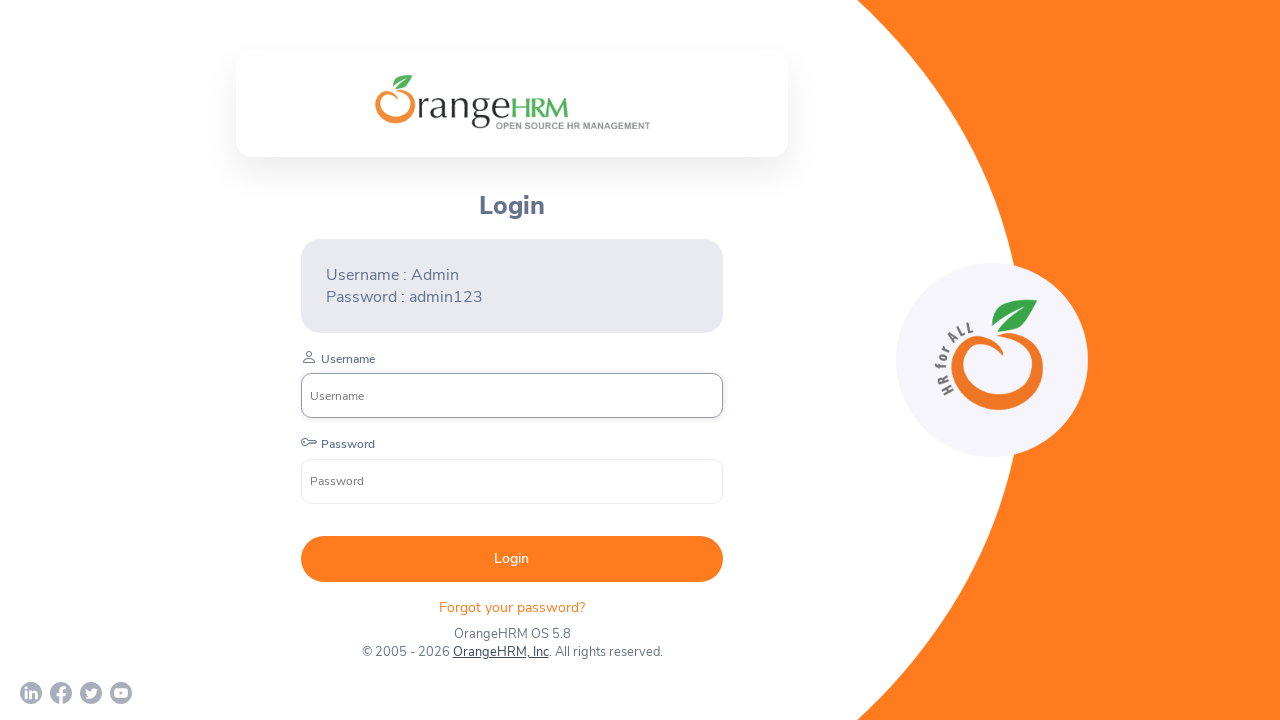

Waited for footer with social media icons to be visible
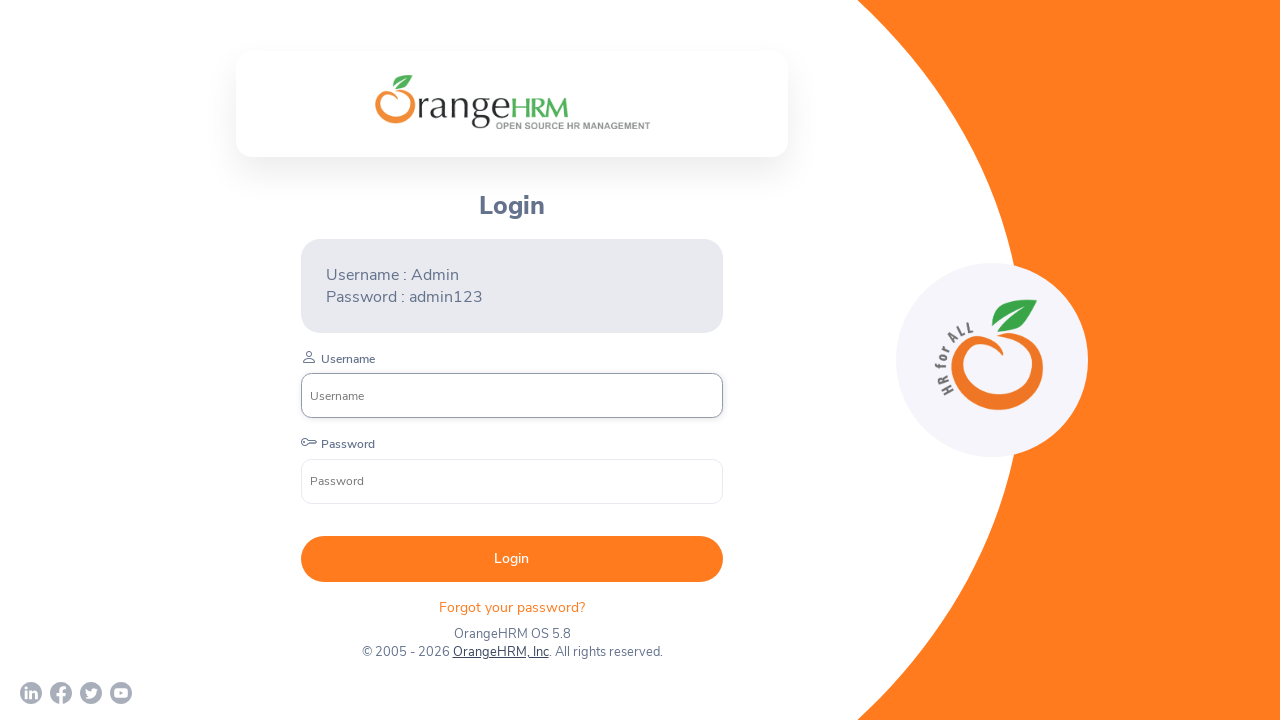

Located all social media icon anchor tags in footer
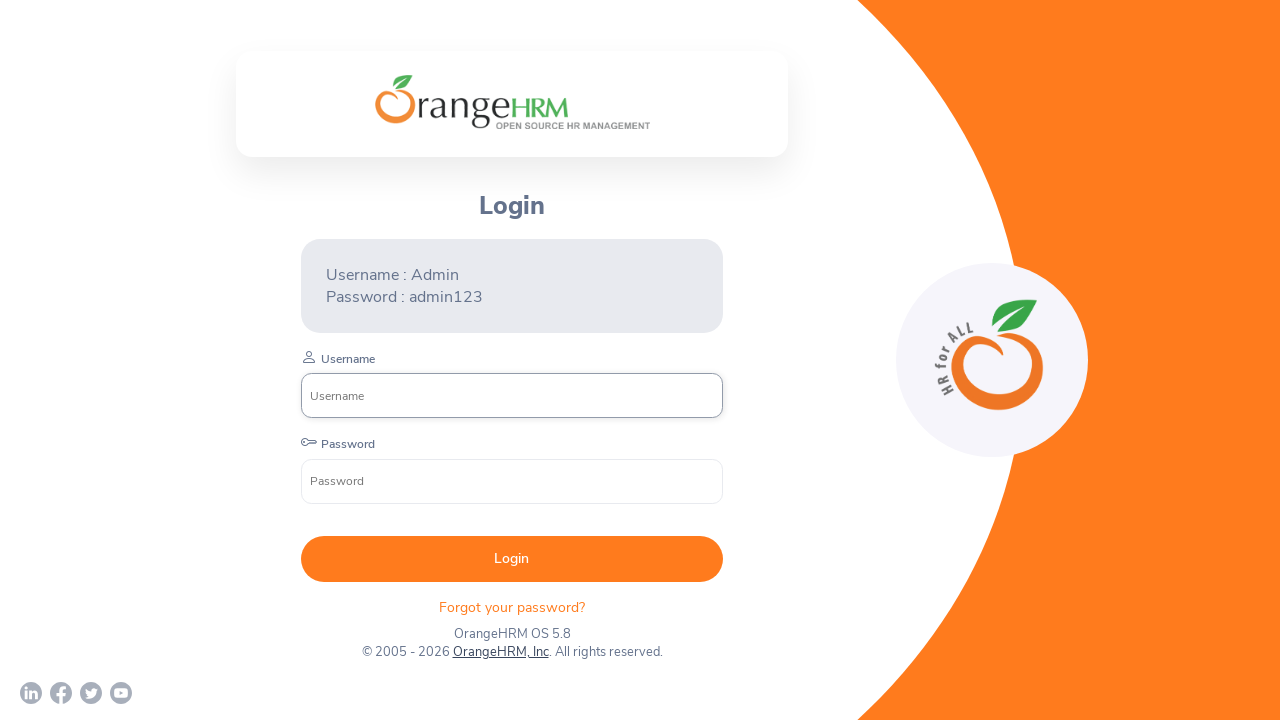

Counted social media icons: 4 found
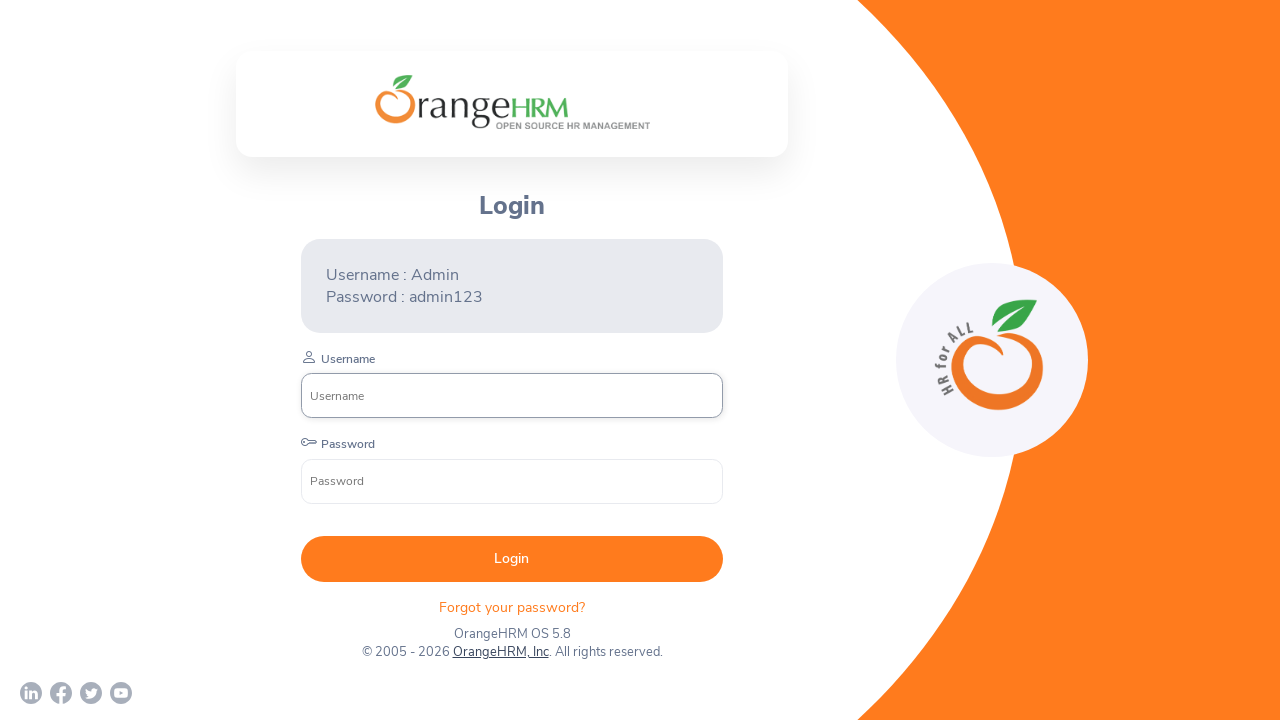

Verified that footer contains exactly 4 social media icon links
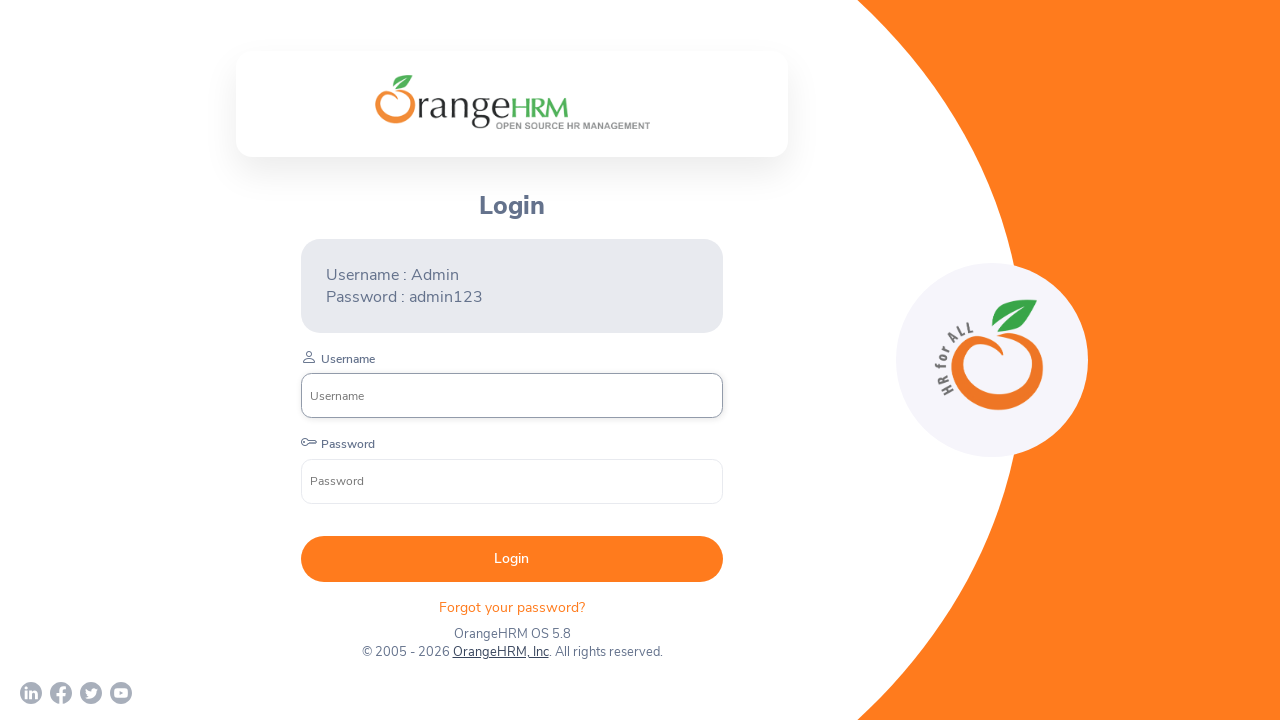

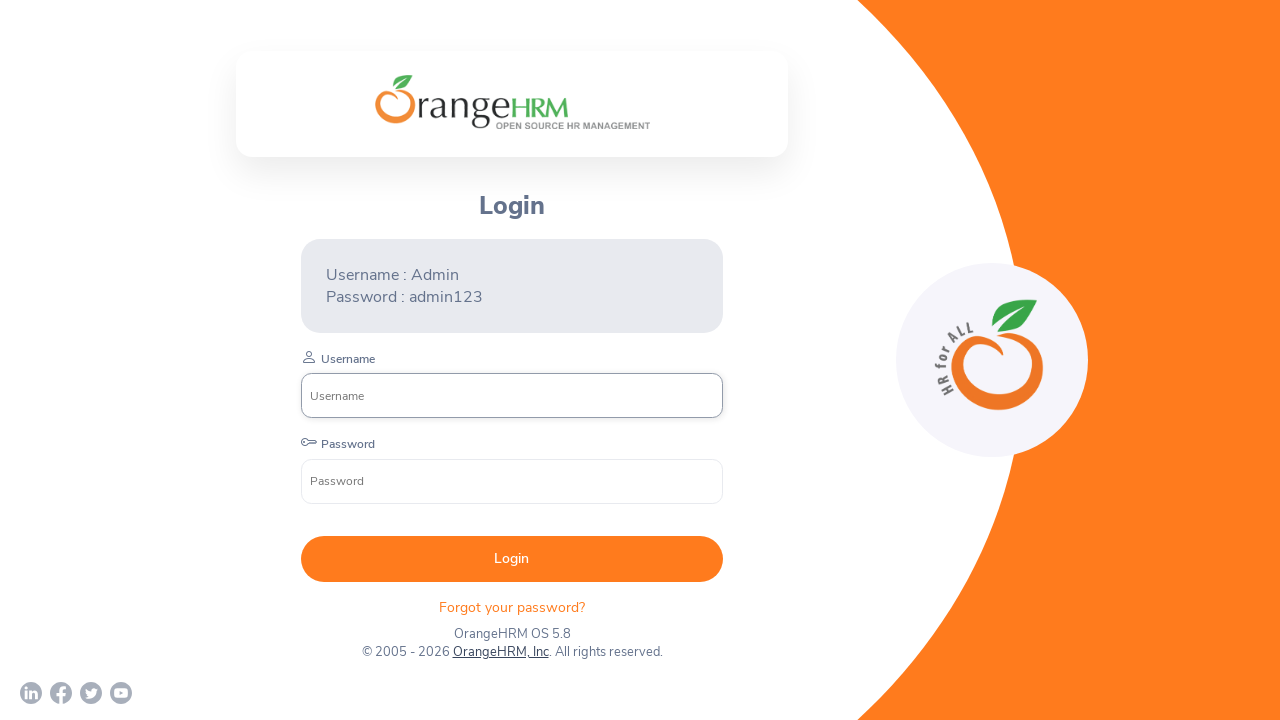